Tests dropdown selection functionality by selecting an option from a dropdown menu using visible text

Starting URL: https://omayo.blogspot.com/

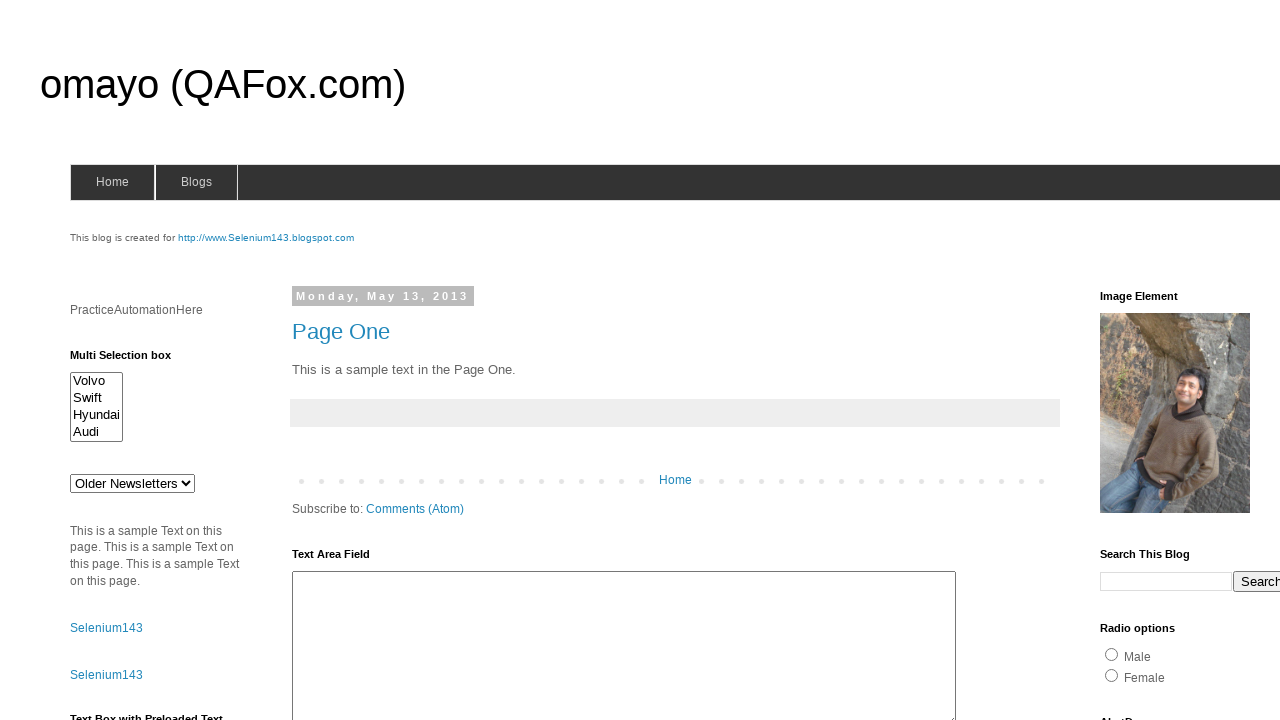

Waited for dropdown element to be visible
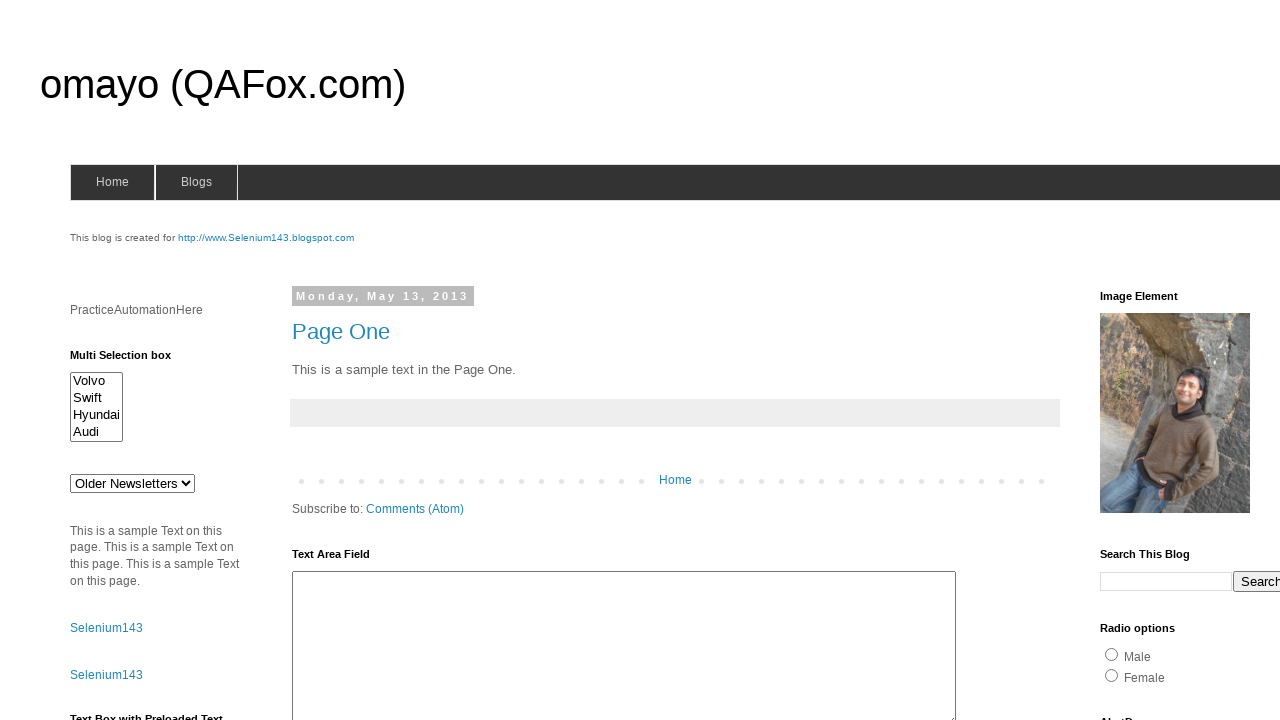

Selected 'doc 1' option from dropdown using visible text on select#drop1
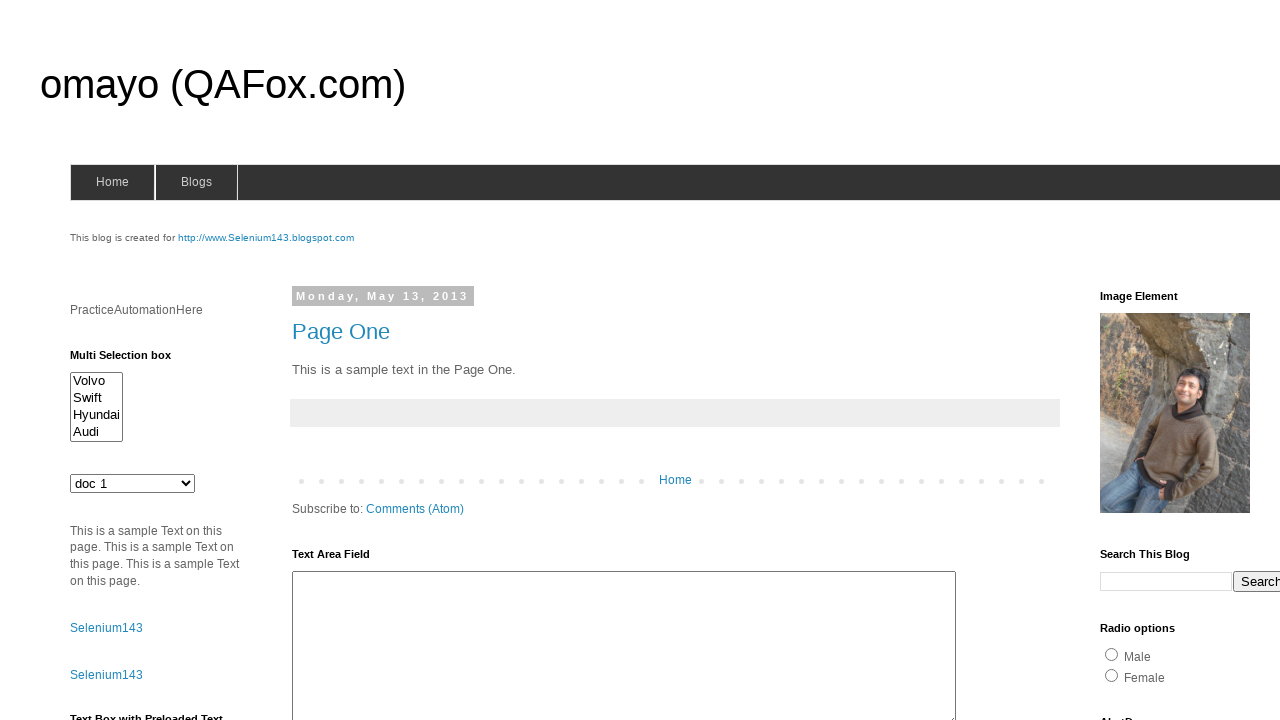

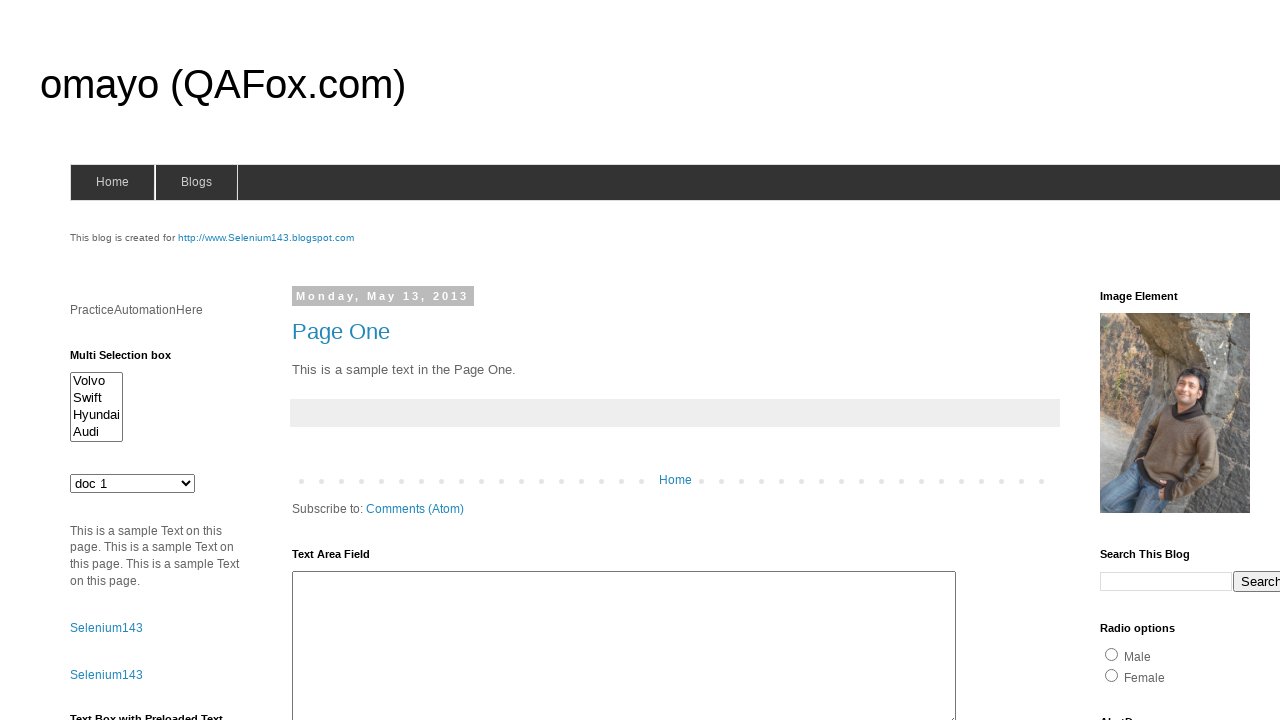